Tests drag and drop functionality on jQueryUI's droppable demo page by dragging a draggable element onto a droppable target within an iframe

Starting URL: http://jqueryui.com/droppable/

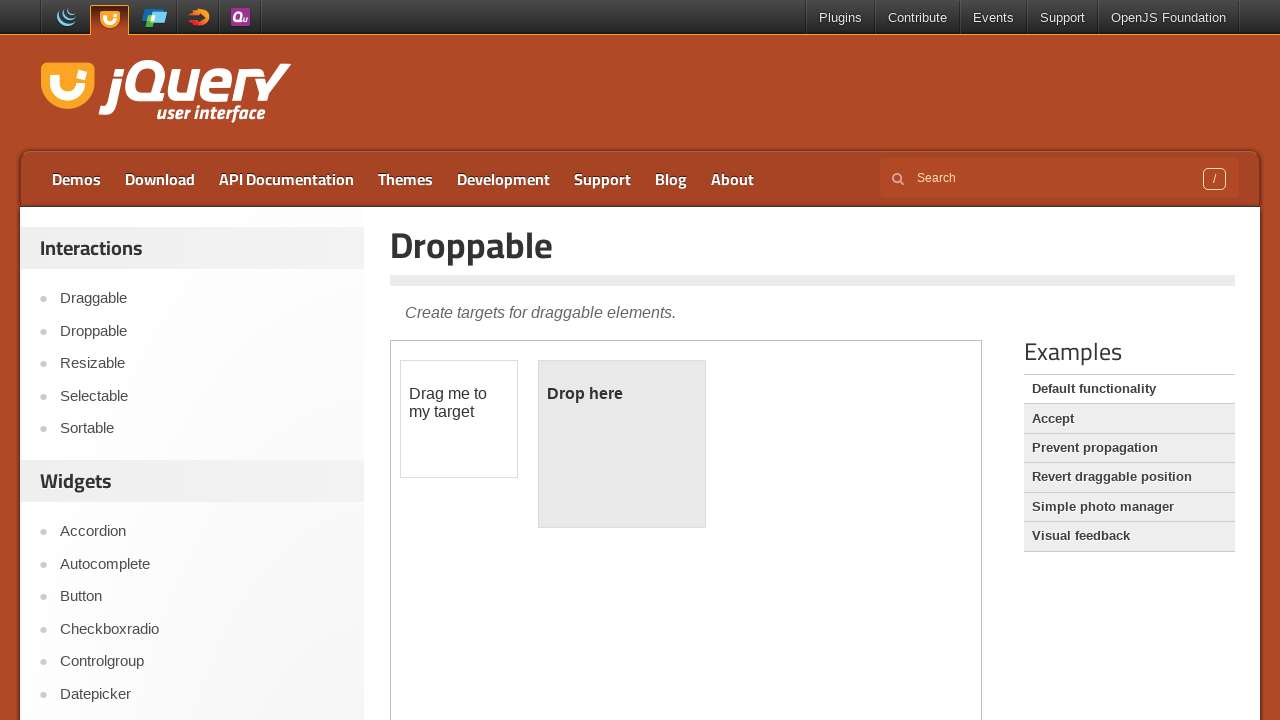

Located the demo iframe containing drag and drop elements
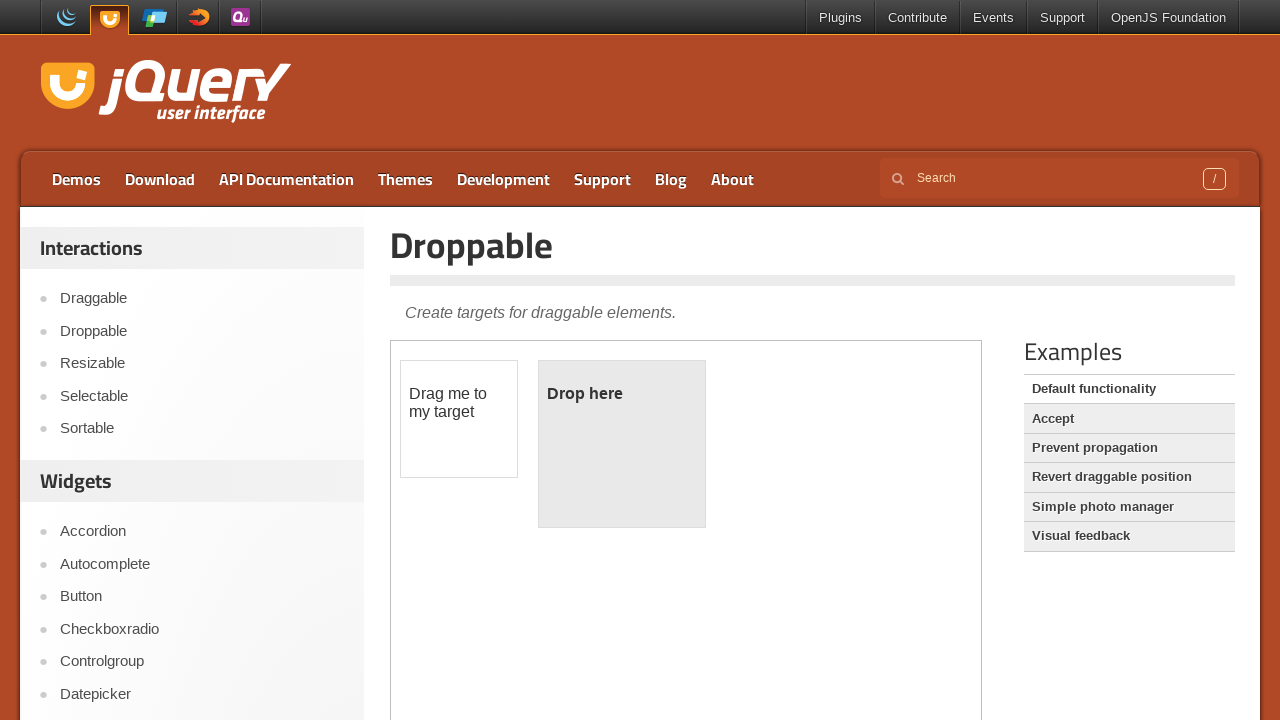

Located the draggable element within the iframe
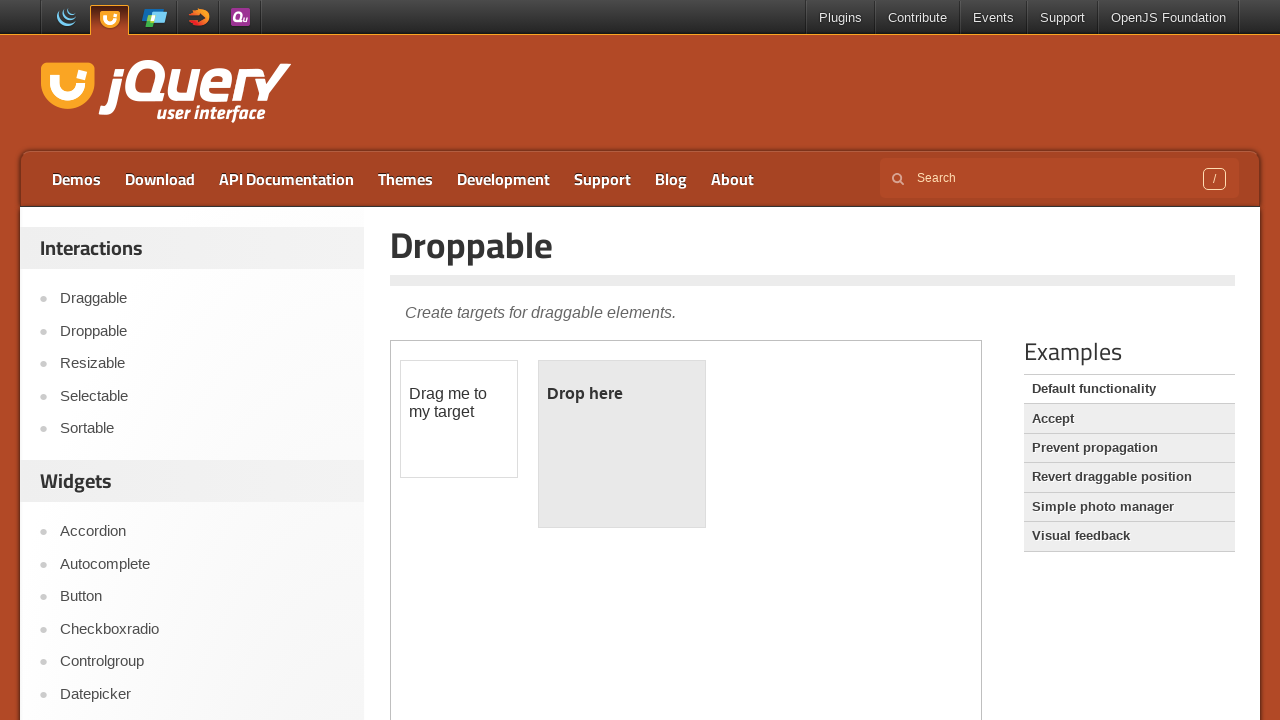

Located the droppable target element within the iframe
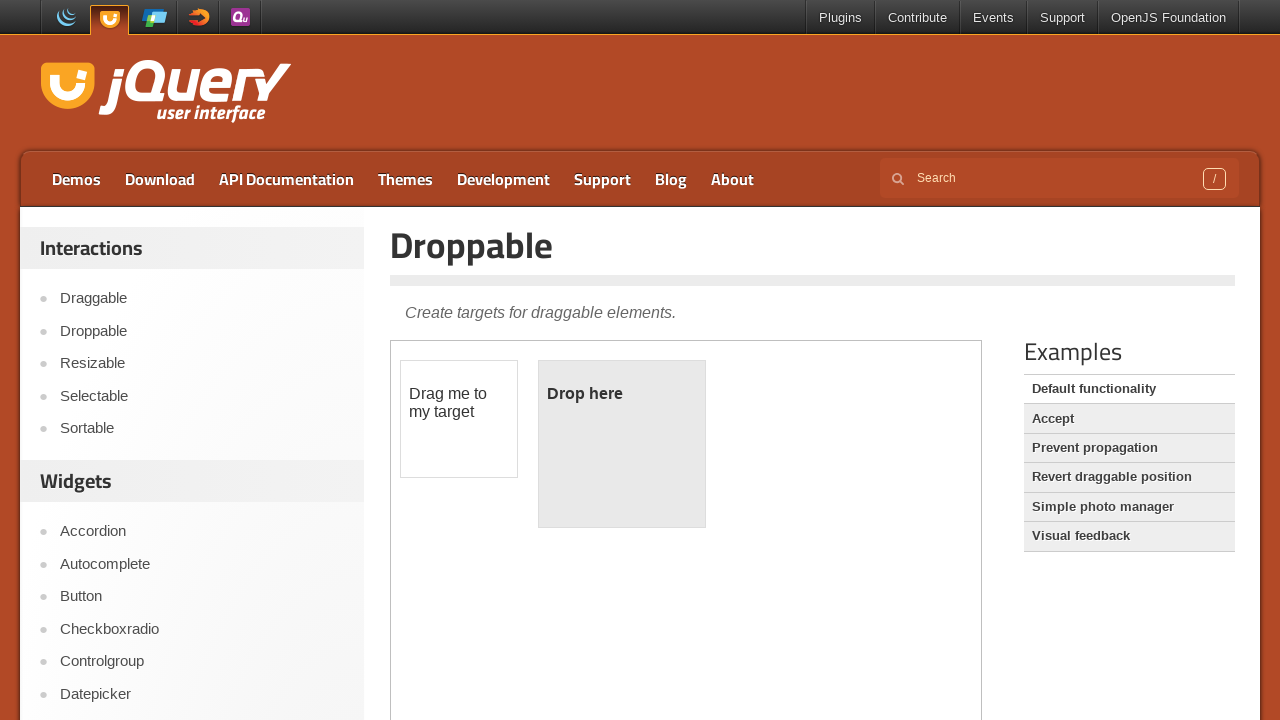

Dragged the draggable element onto the droppable target at (622, 444)
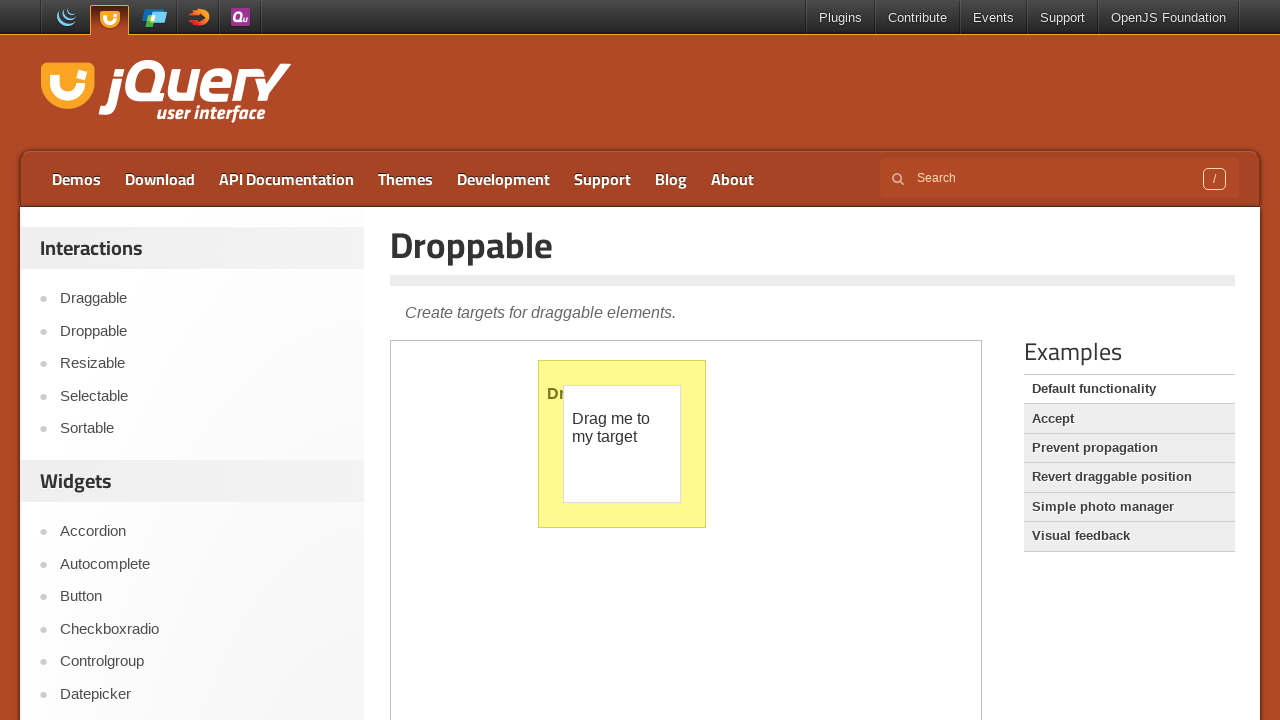

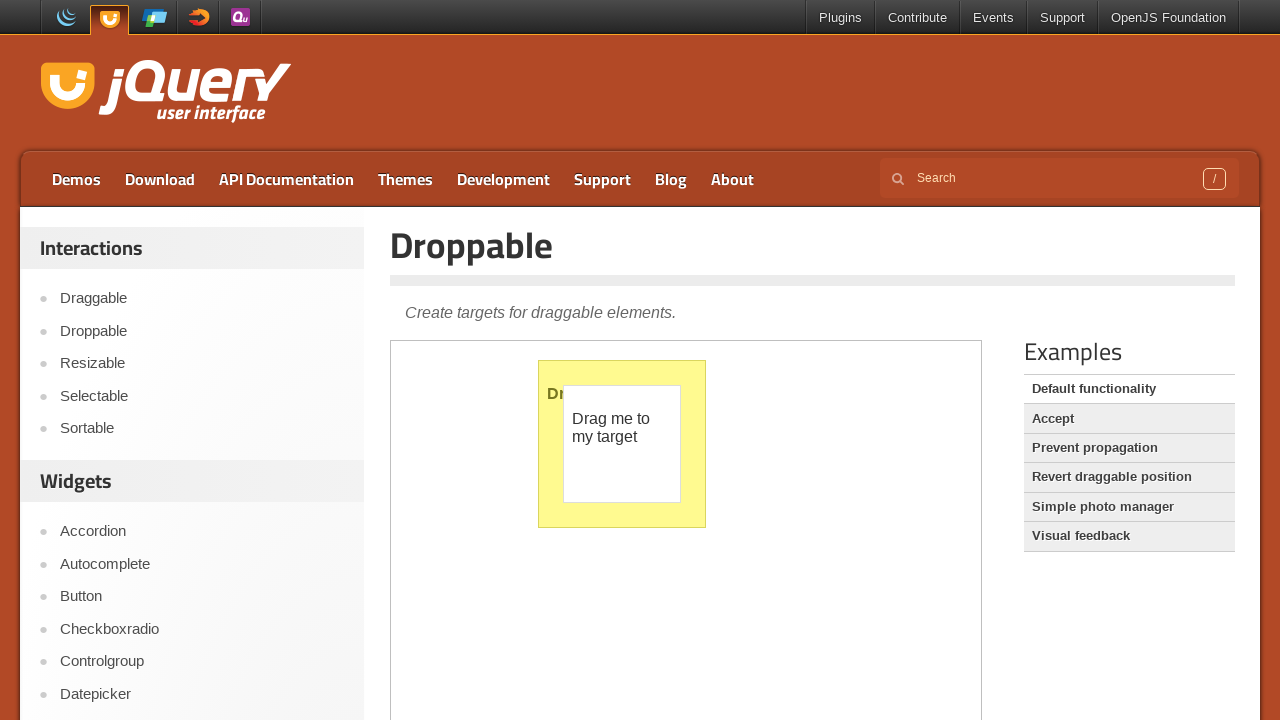